Navigates to Cleveland State University's events page, waits for event cards to load with retry logic, and paginates through all available pages of events.

Starting URL: https://csuohio.presence.io/events

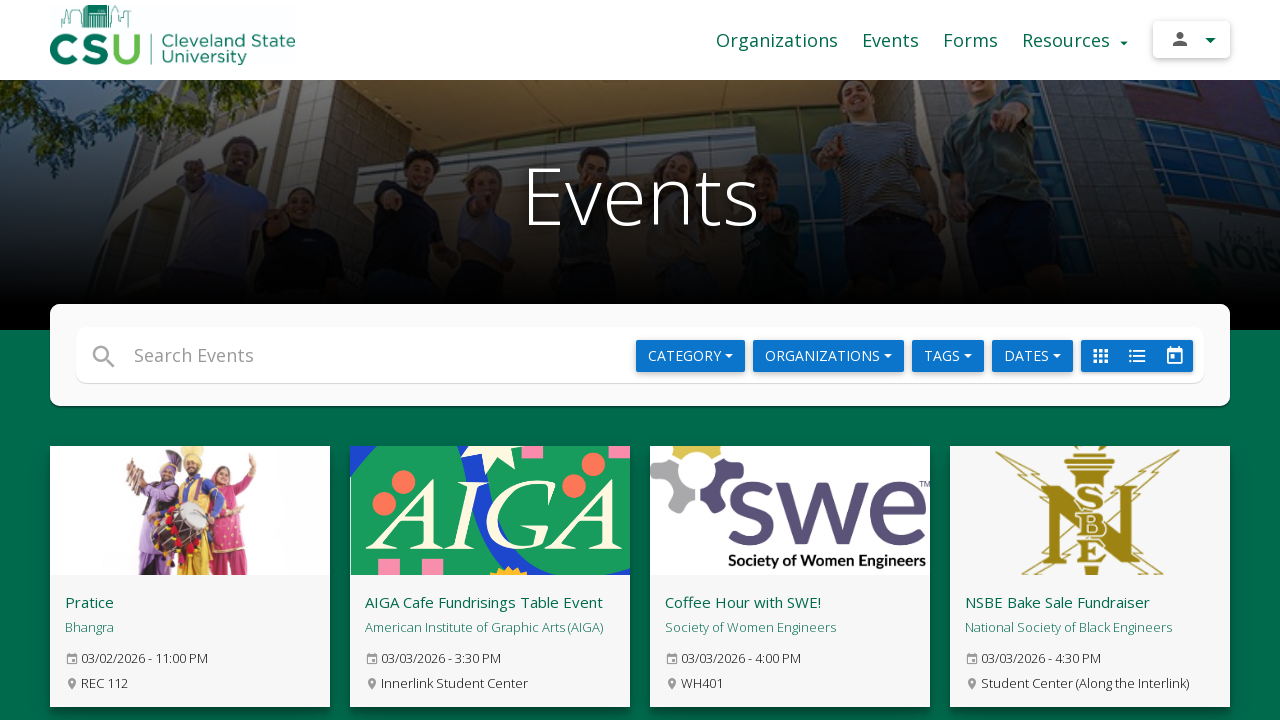

Event cards loaded successfully on attempt 1
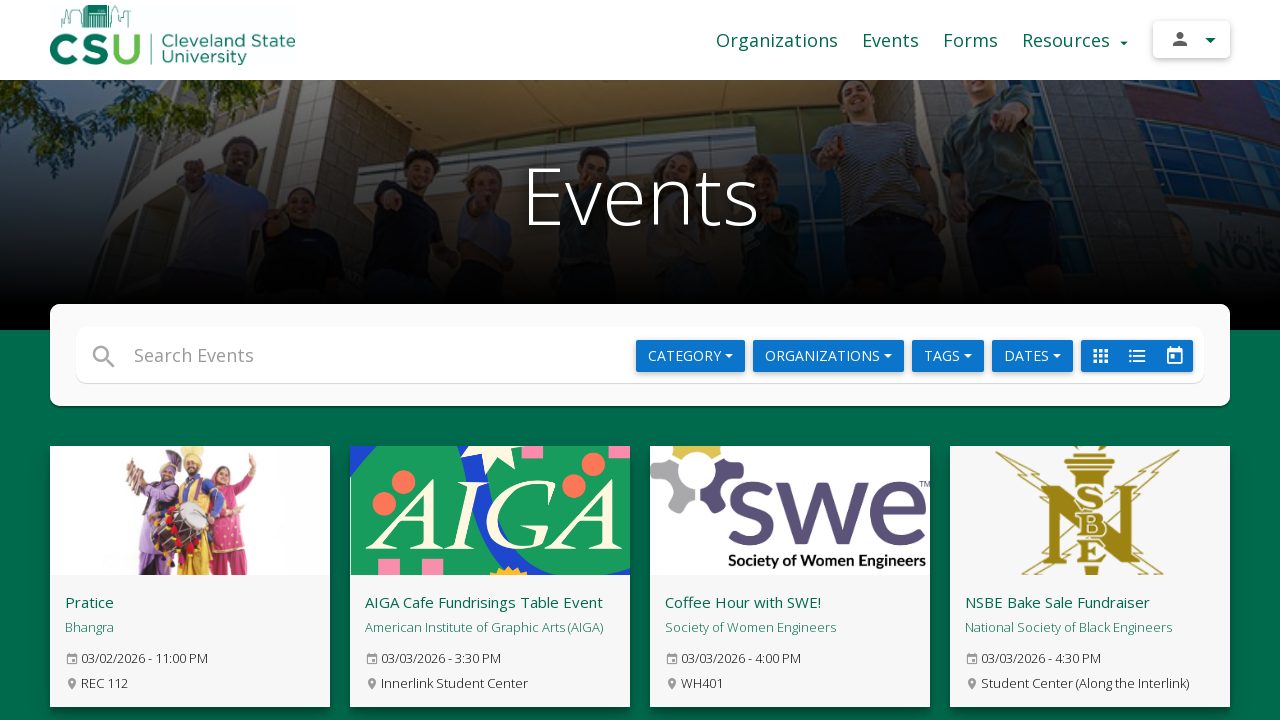

Event cards on current page are loaded and visible
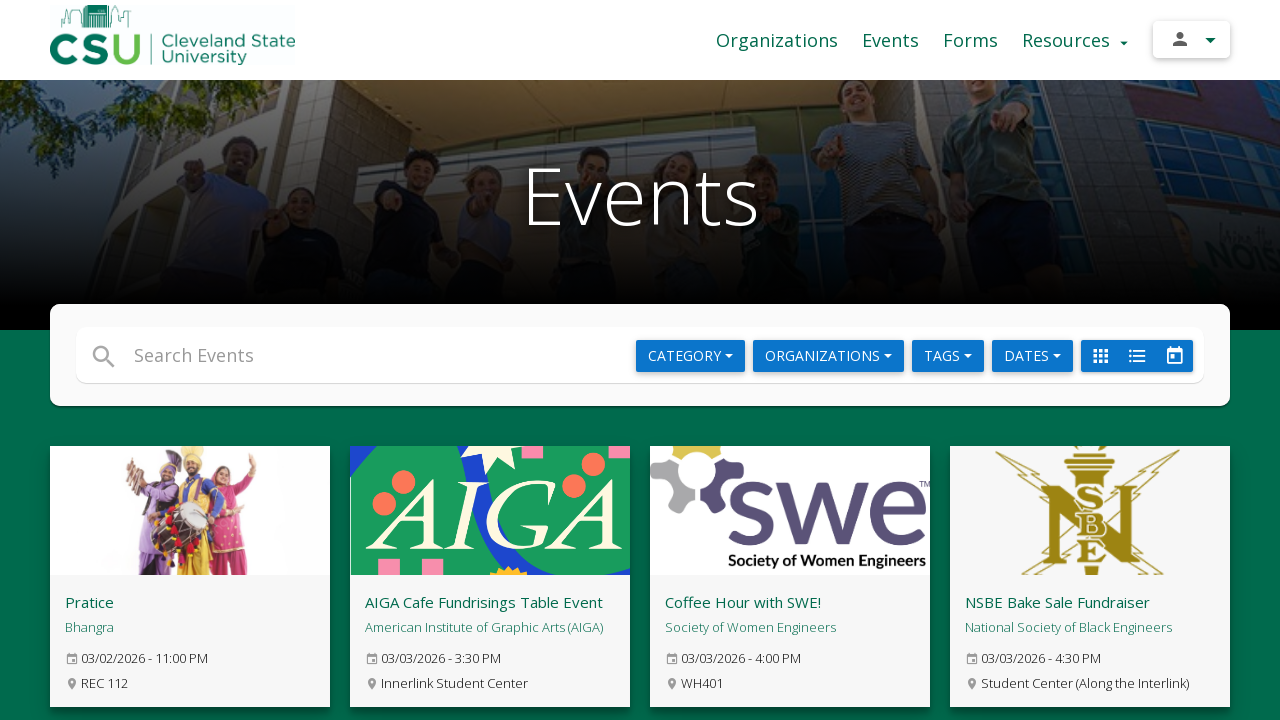

Checked for next page button
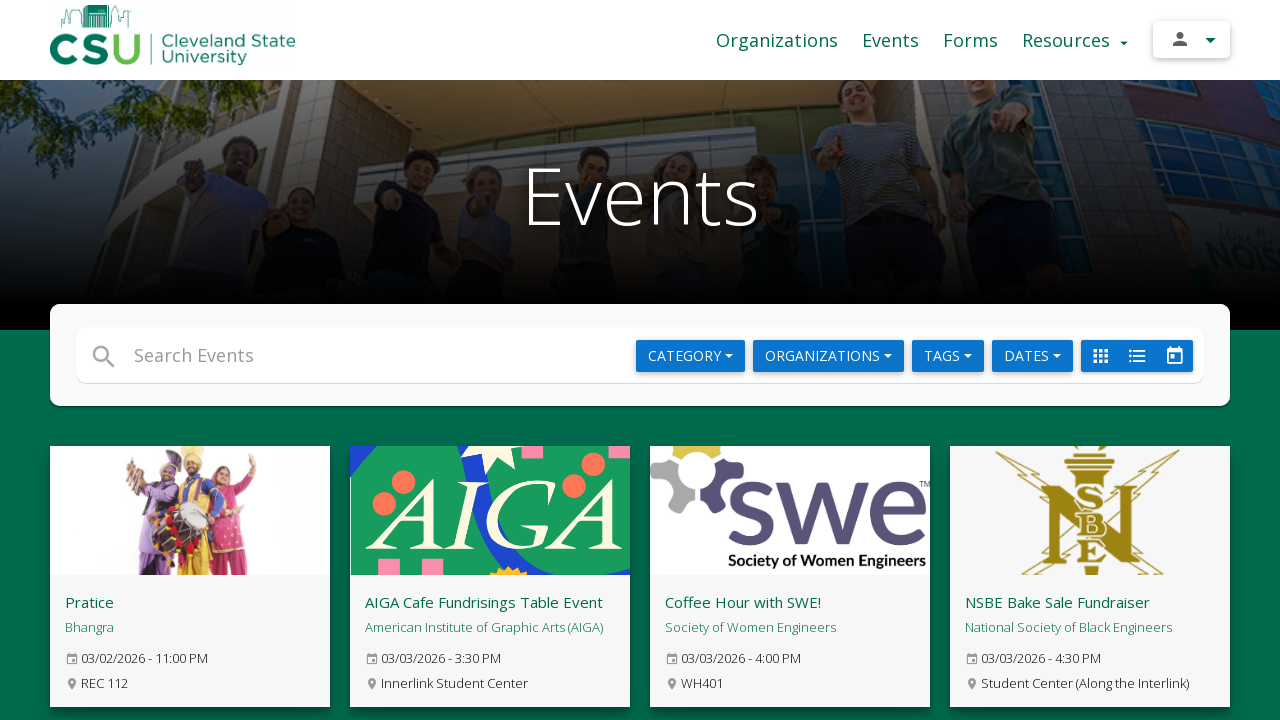

Retrieved class attributes from next page button
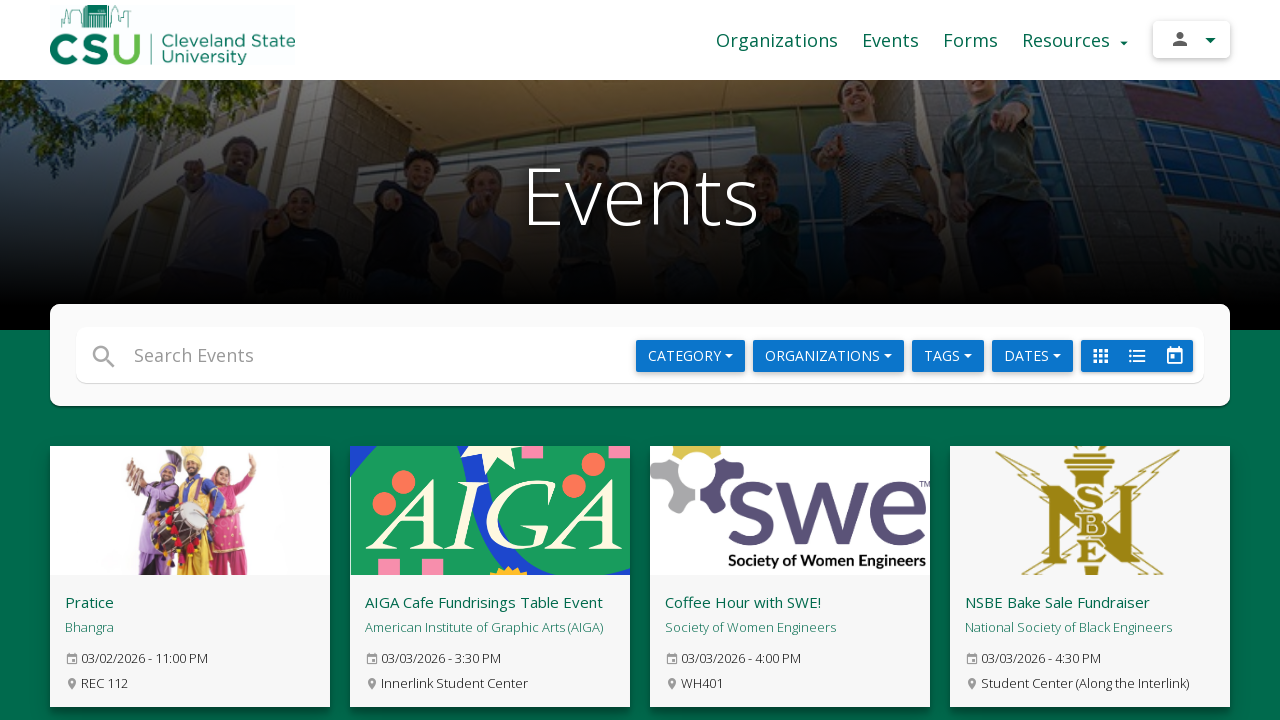

Clicked next page button to navigate to next set of events
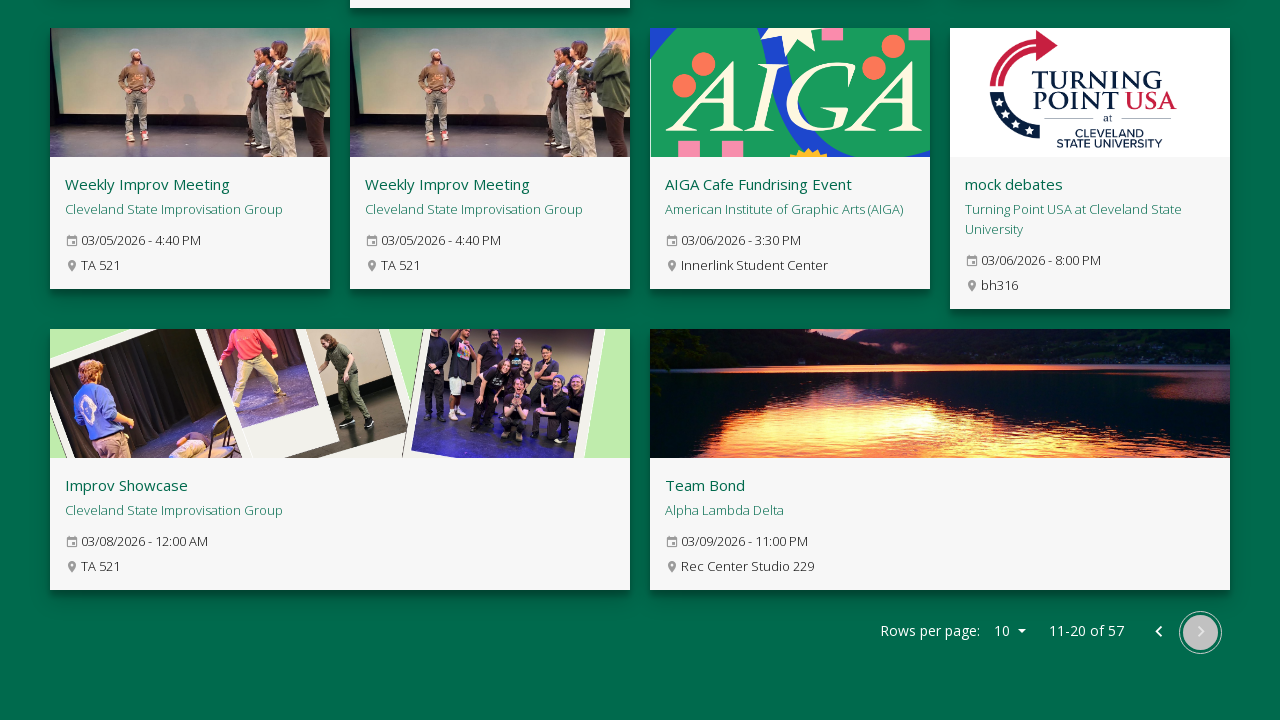

Waited 3 seconds for next page to load
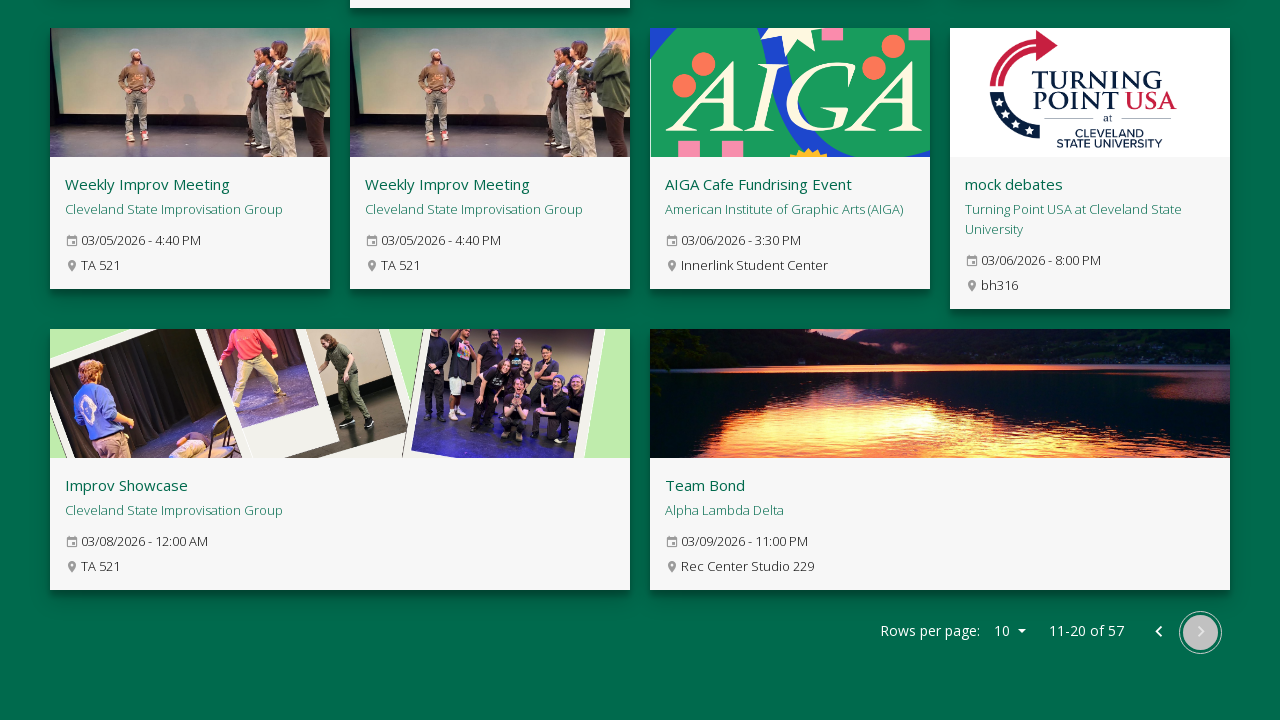

Event cards on current page are loaded and visible
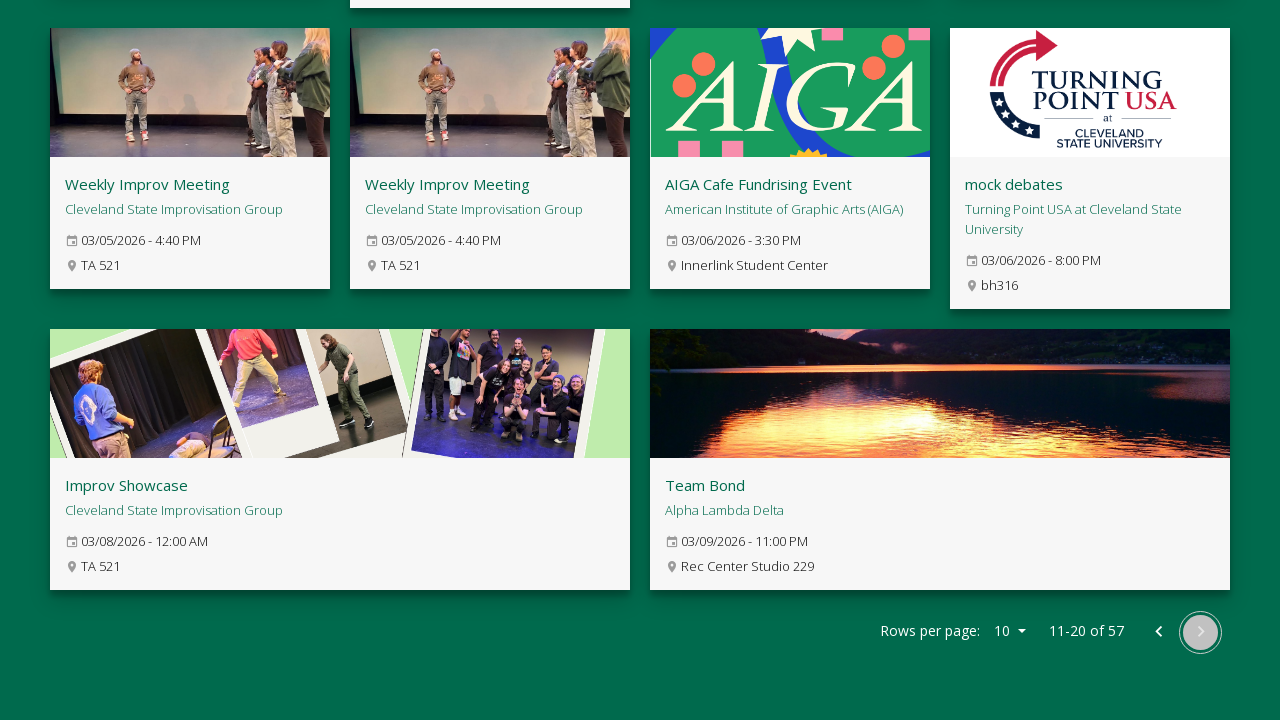

Checked for next page button
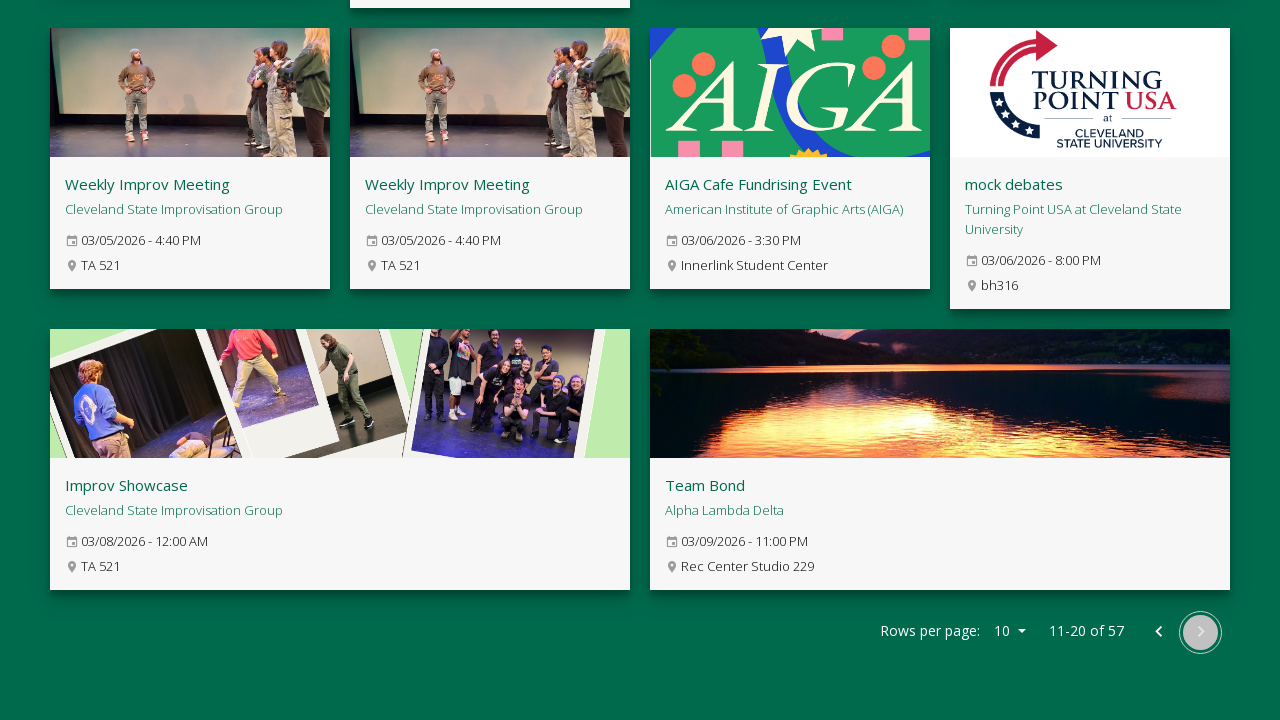

Retrieved class attributes from next page button
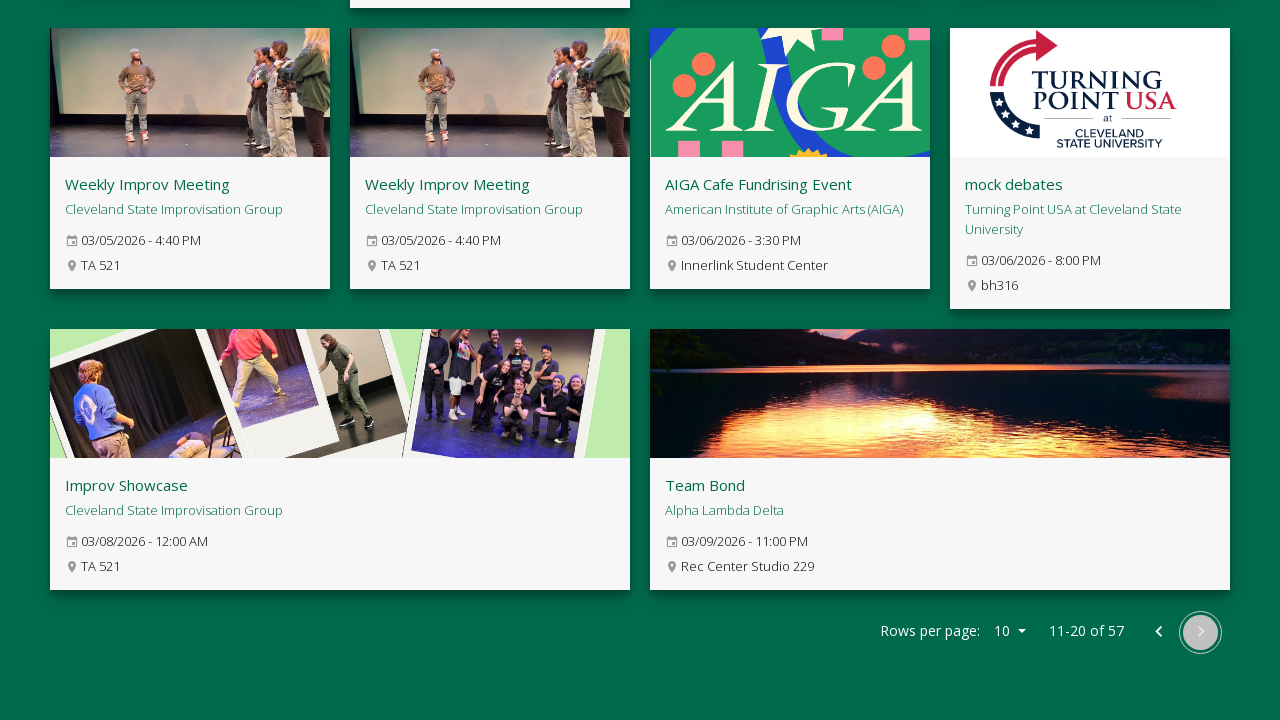

Clicked next page button to navigate to next set of events
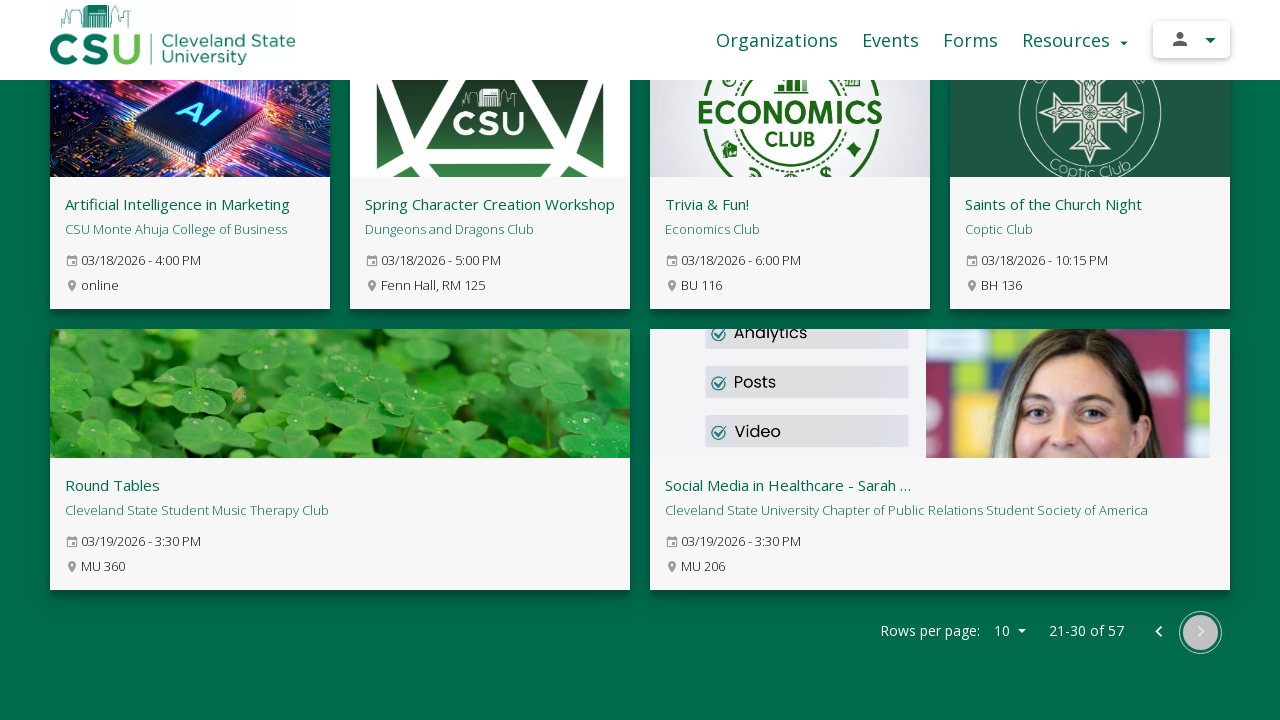

Waited 3 seconds for next page to load
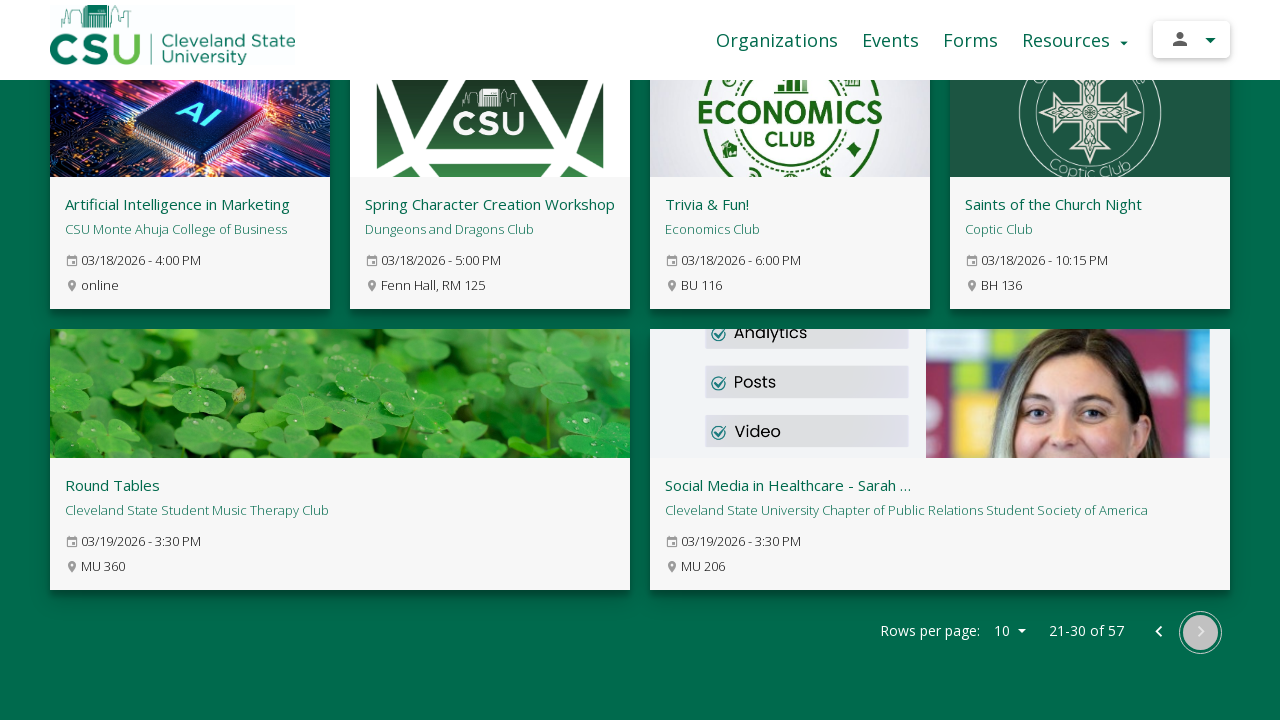

Event cards on current page are loaded and visible
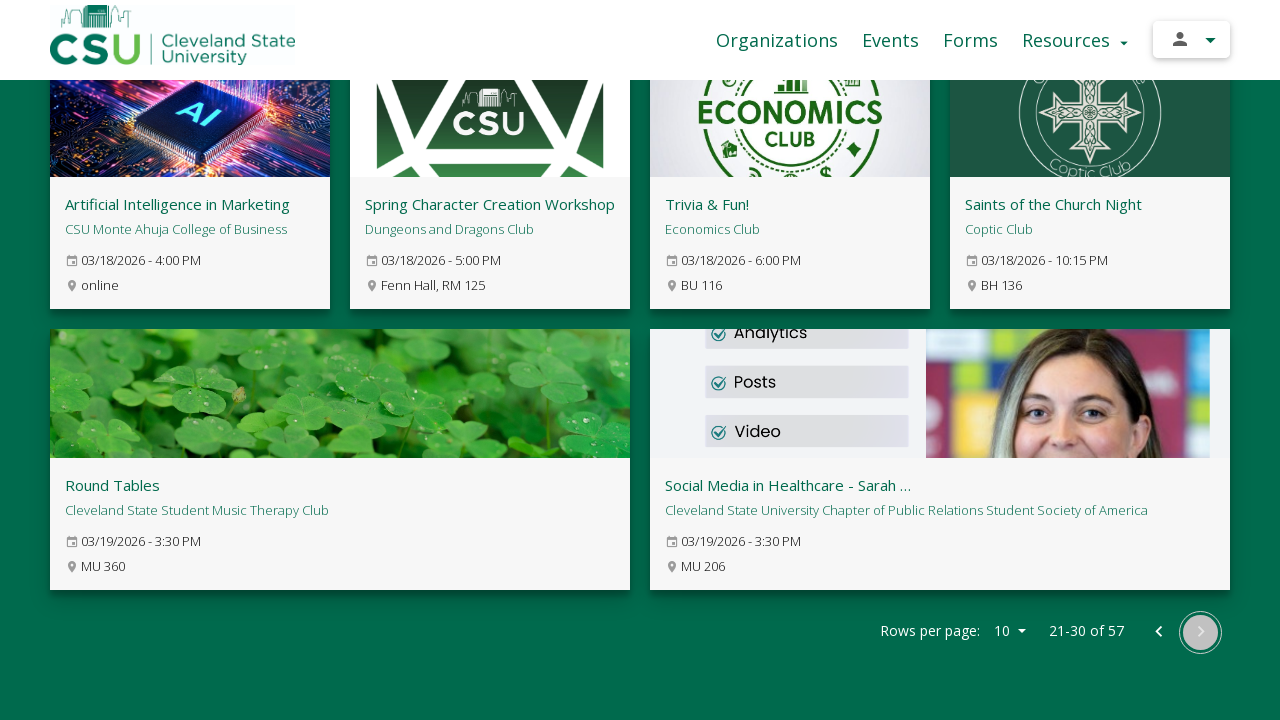

Checked for next page button
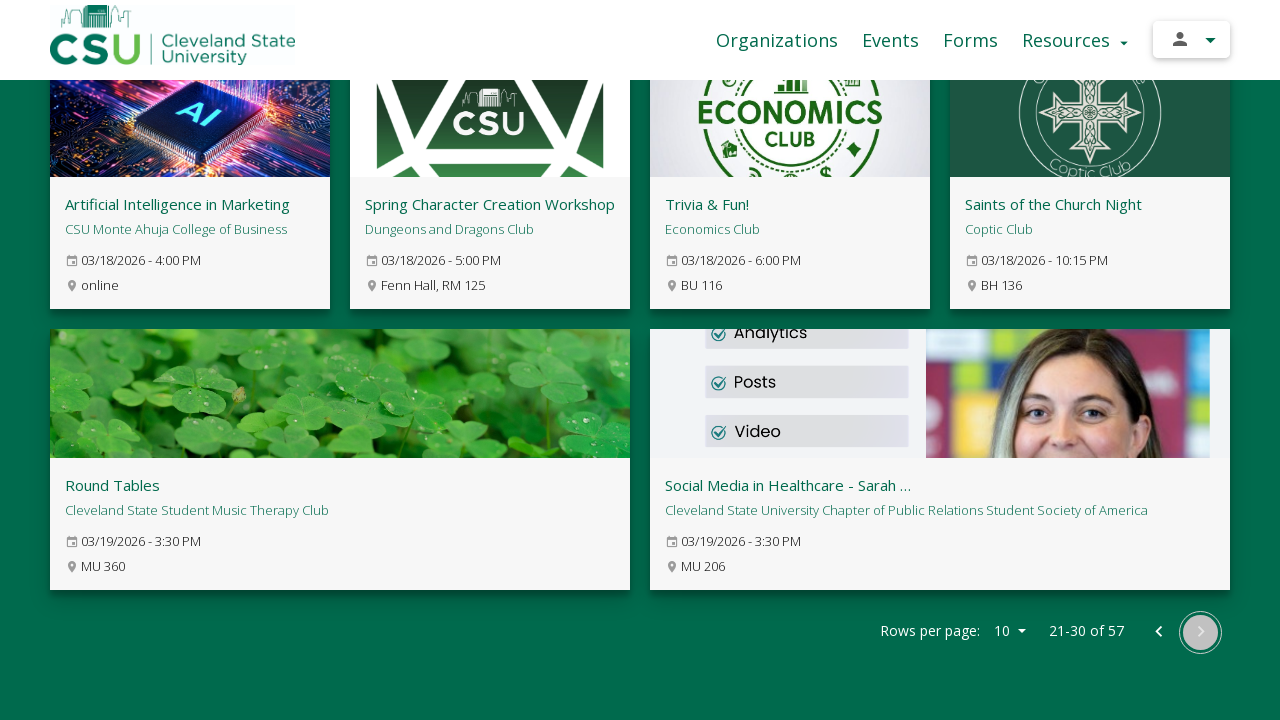

Retrieved class attributes from next page button
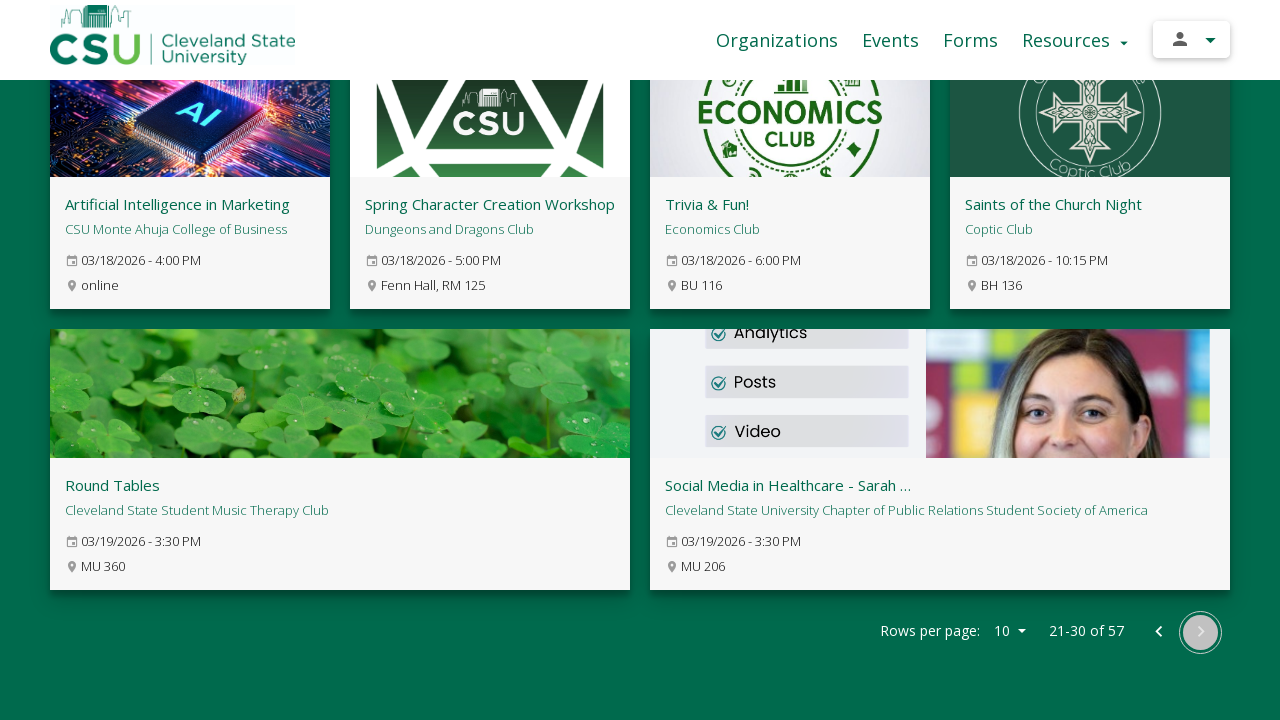

Clicked next page button to navigate to next set of events
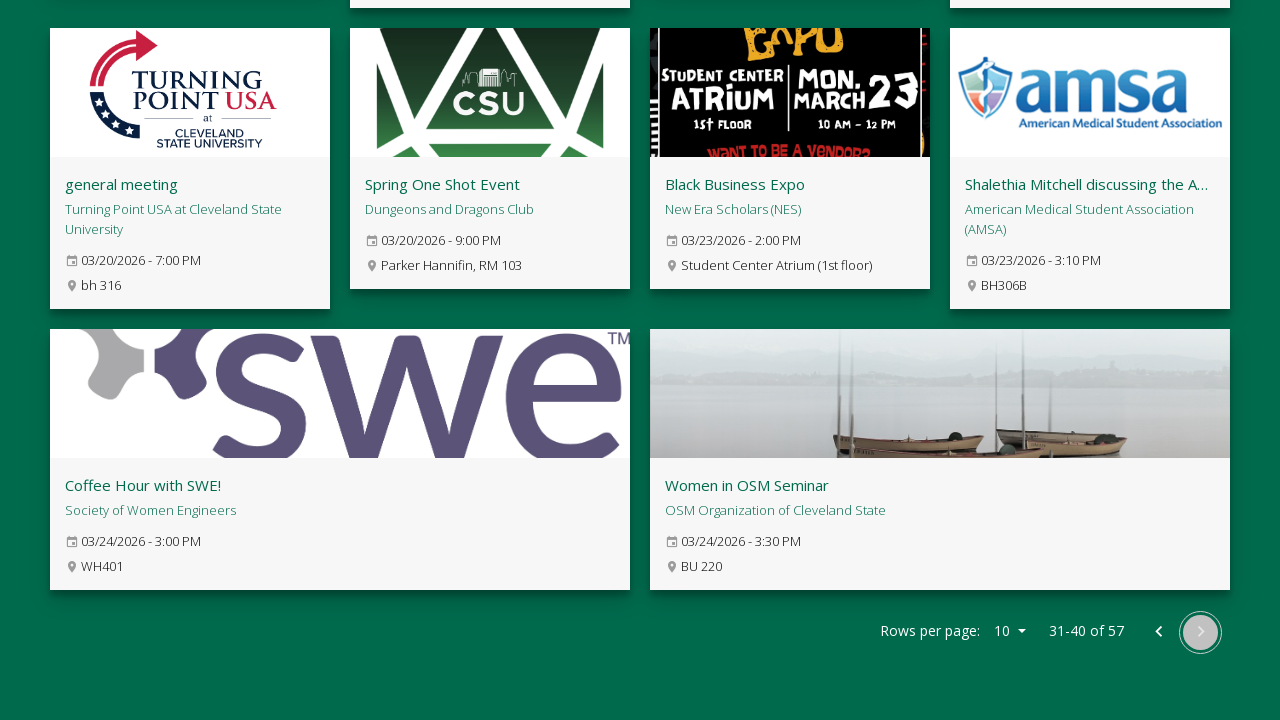

Waited 3 seconds for next page to load
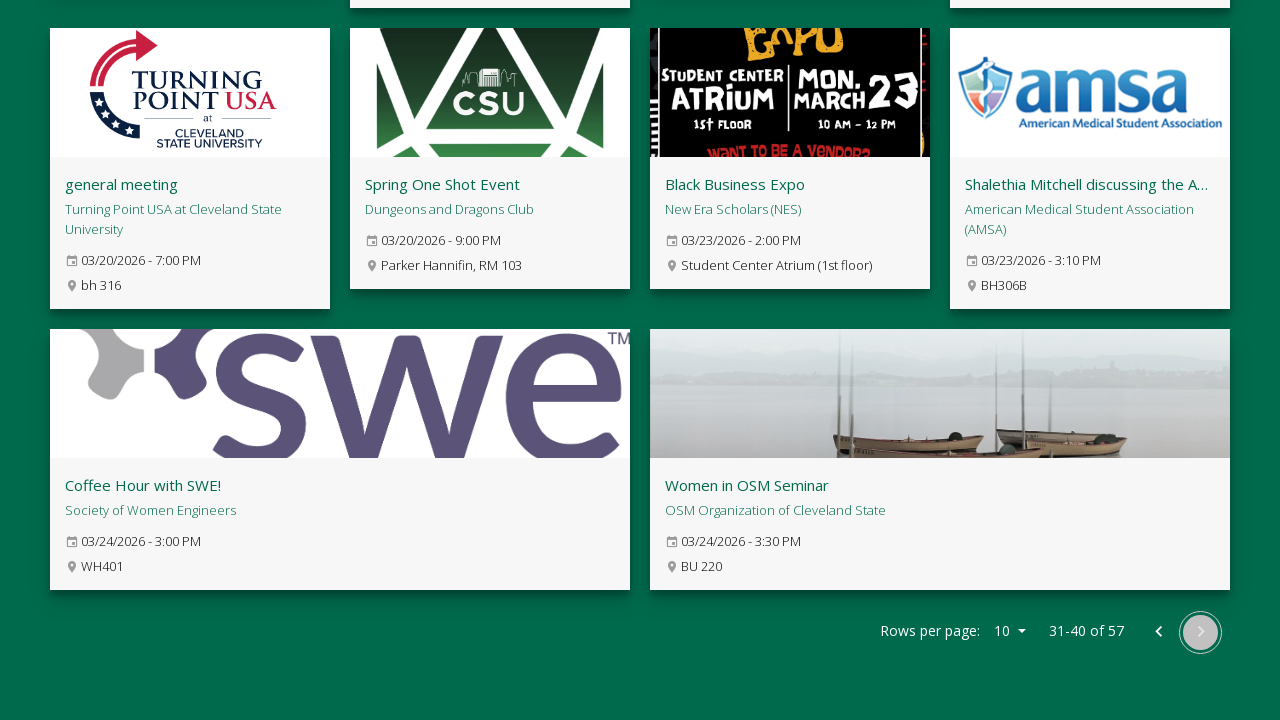

Event cards on current page are loaded and visible
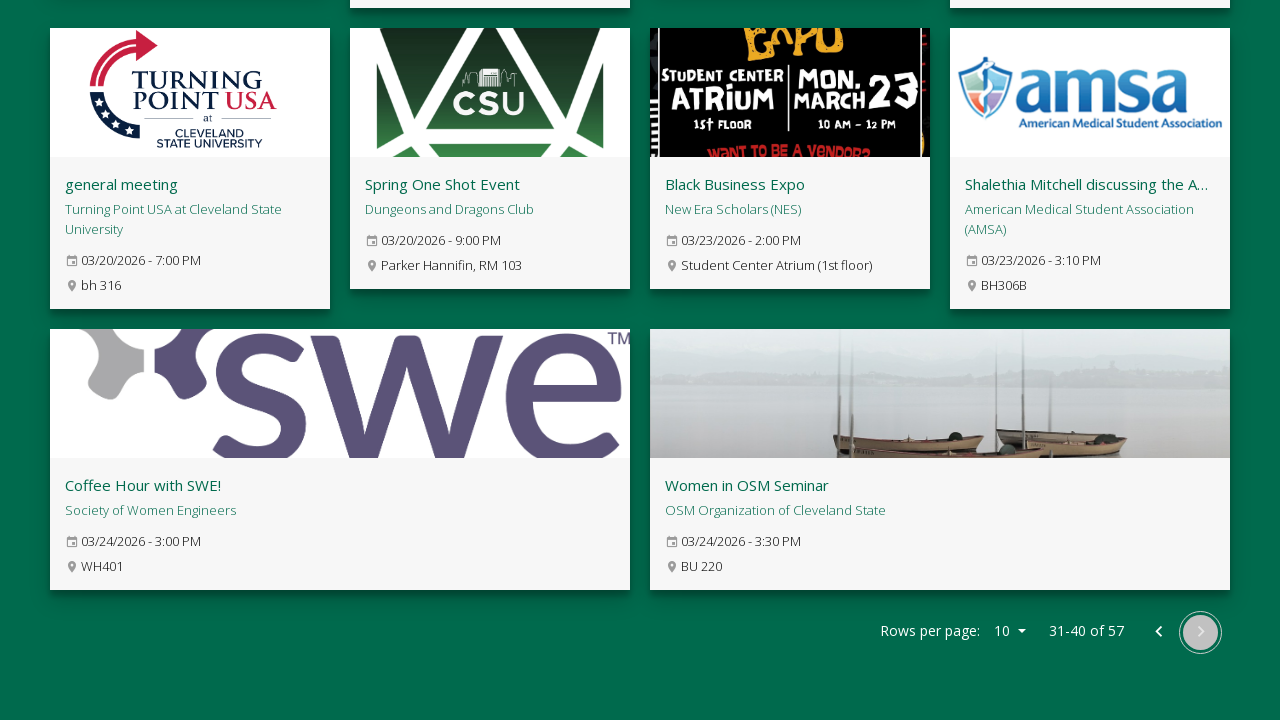

Checked for next page button
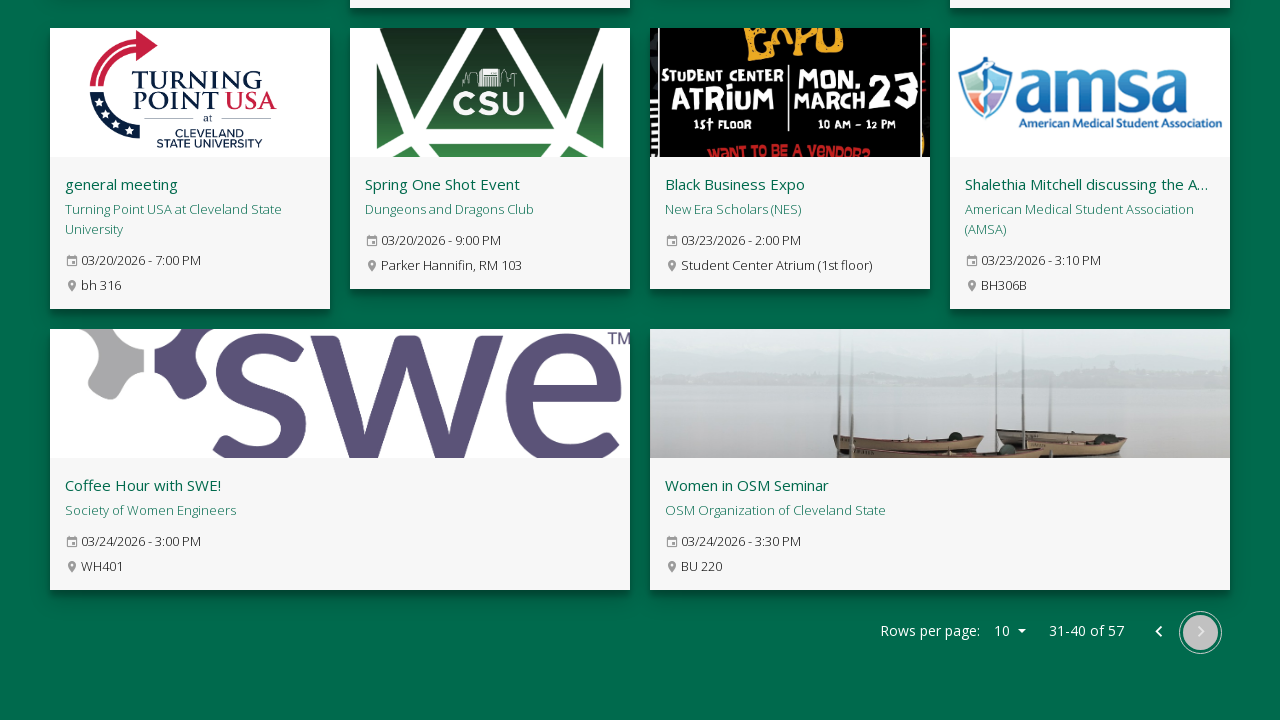

Retrieved class attributes from next page button
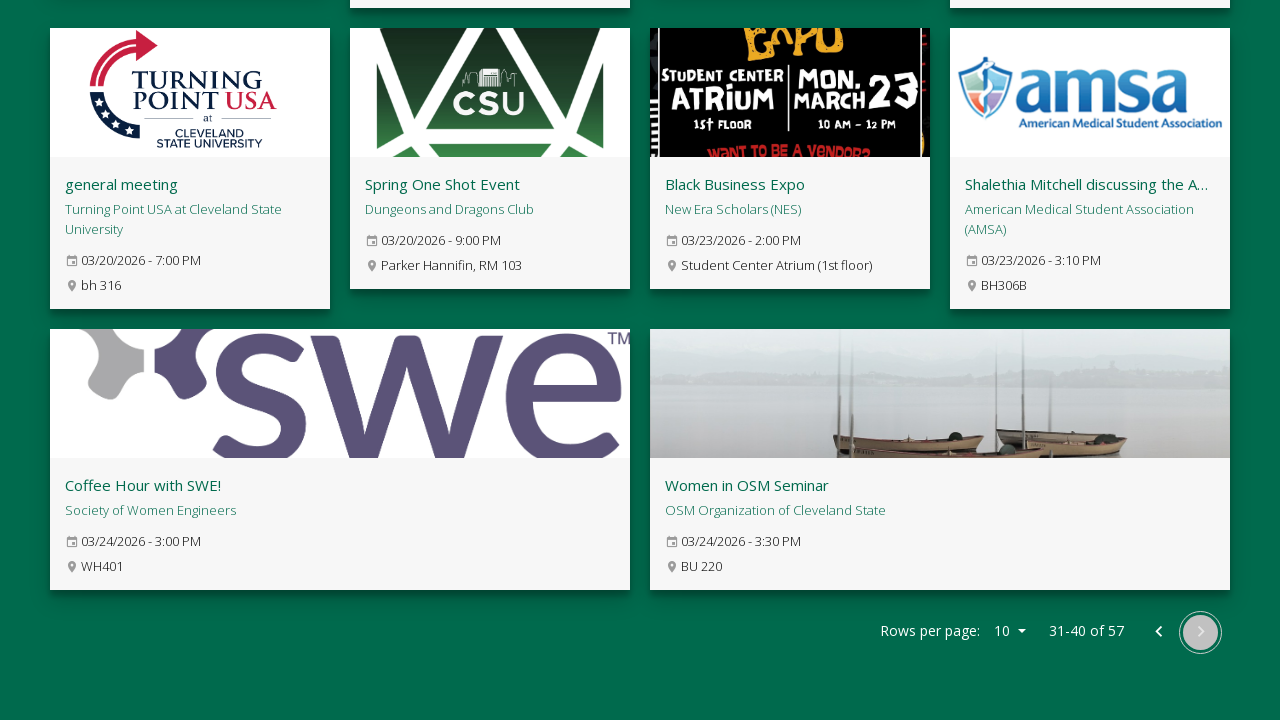

Clicked next page button to navigate to next set of events
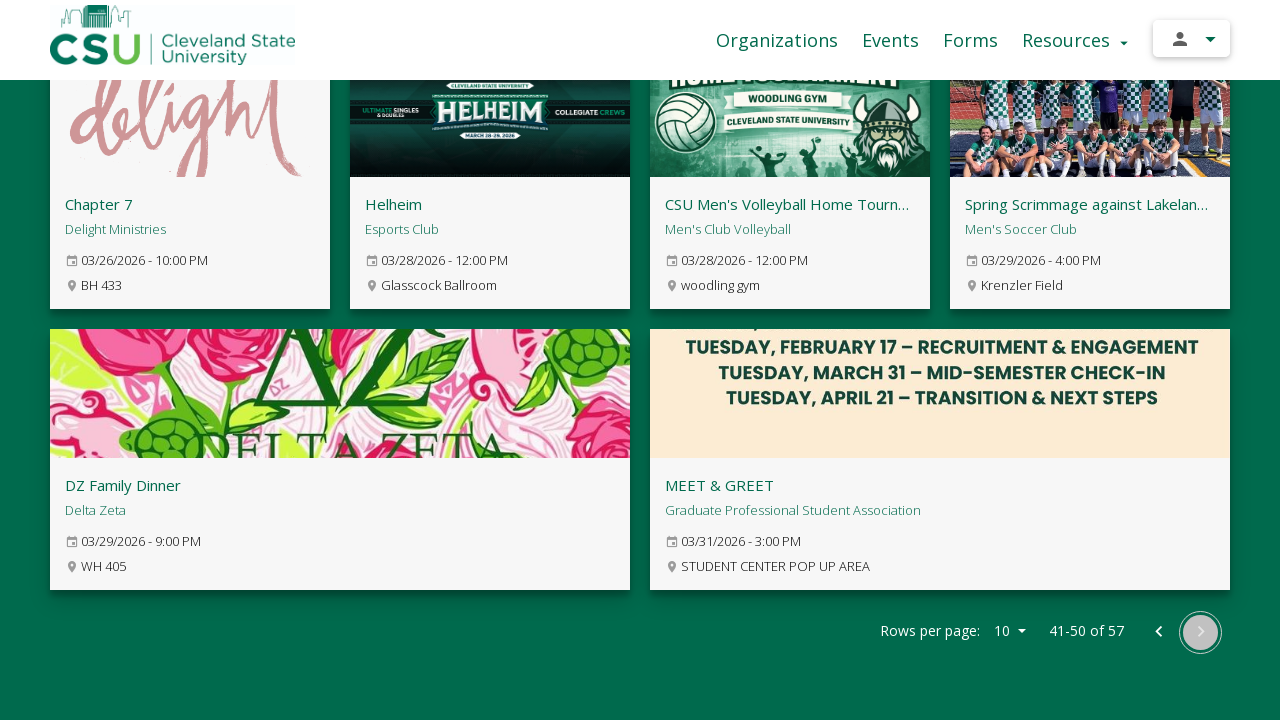

Waited 3 seconds for next page to load
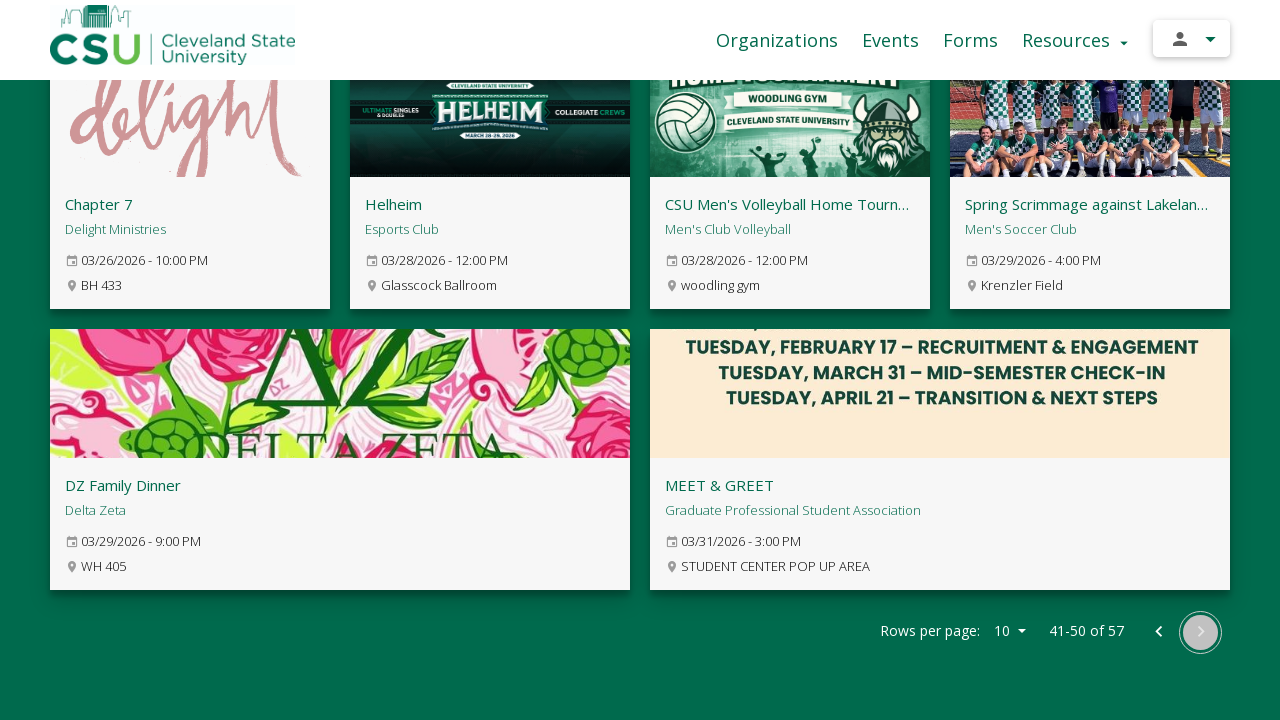

Event cards on current page are loaded and visible
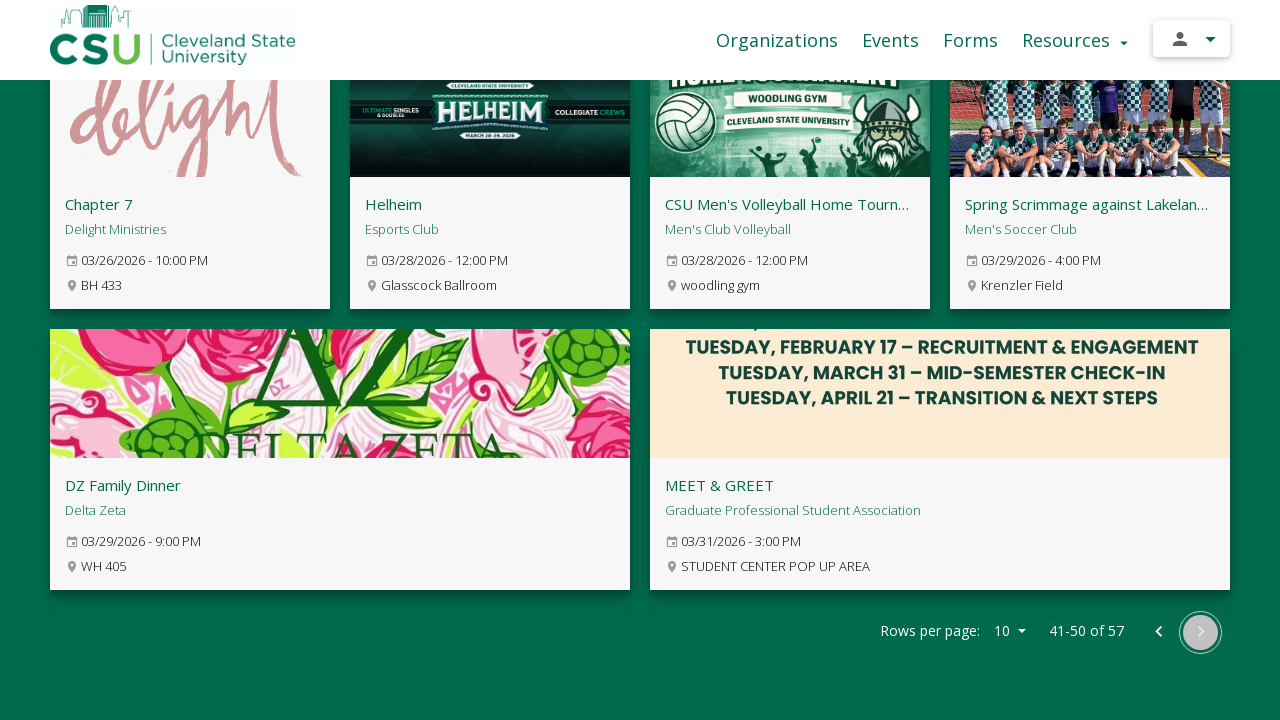

Checked for next page button
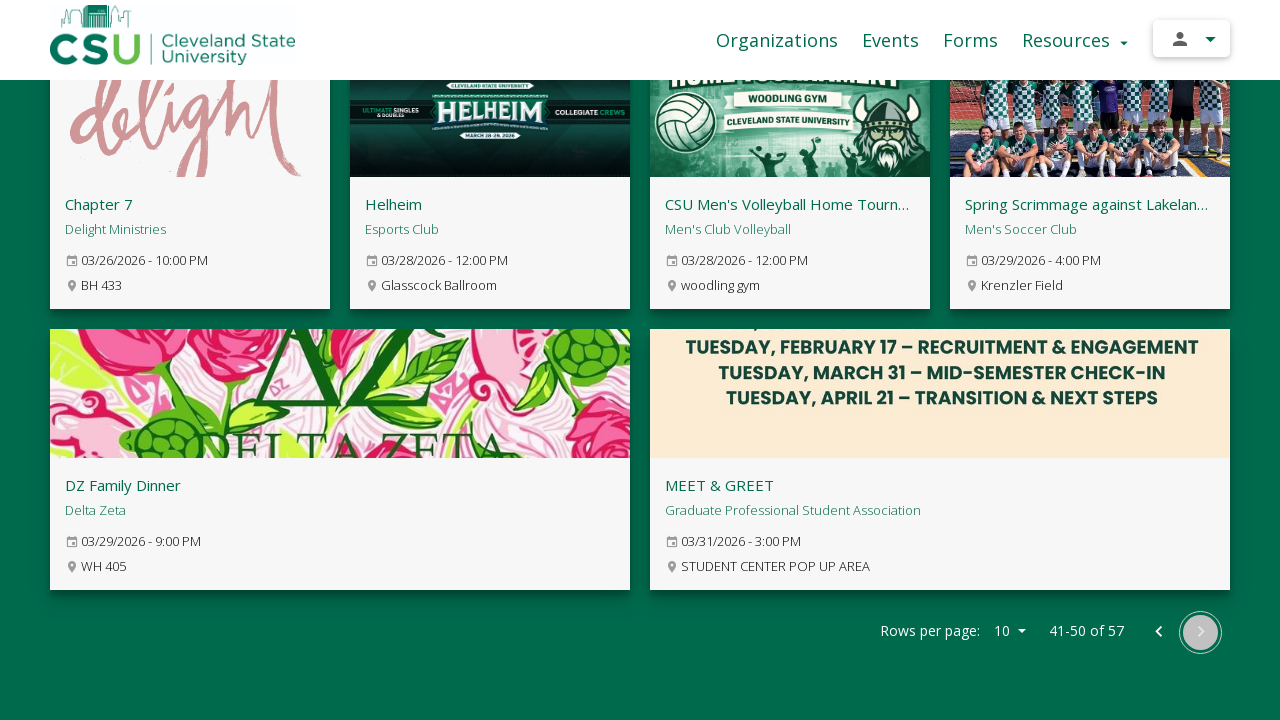

Retrieved class attributes from next page button
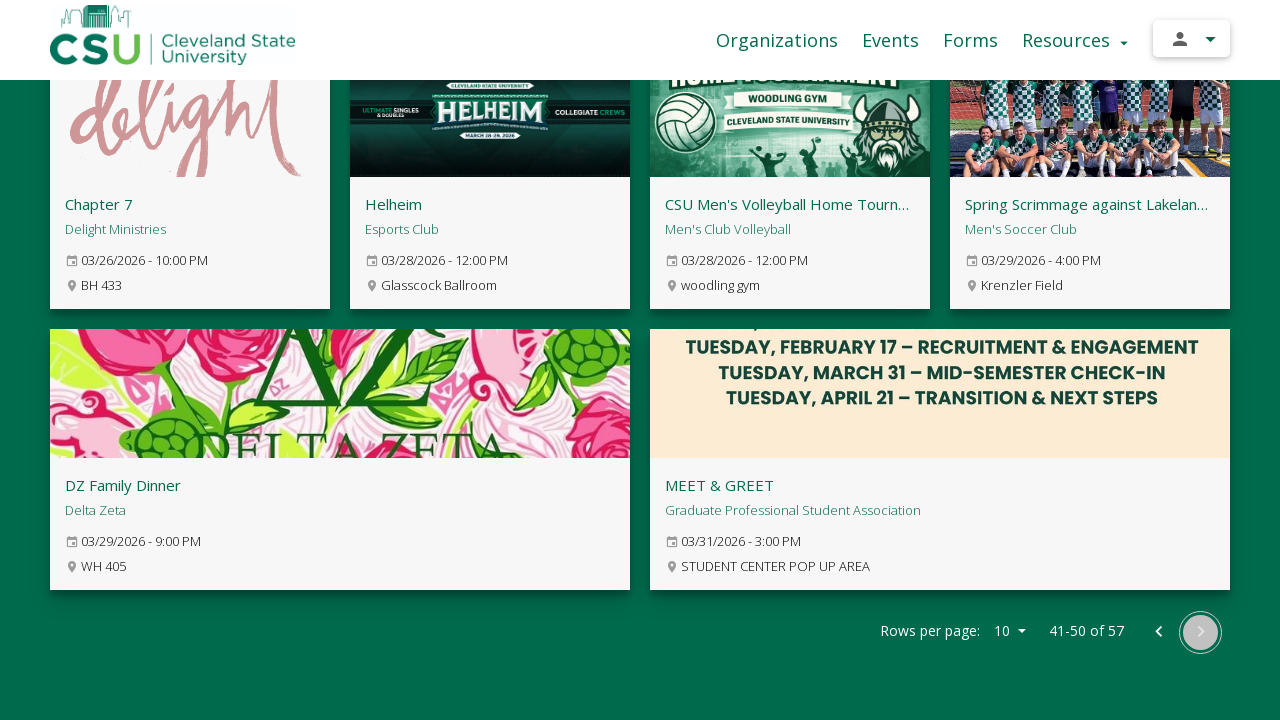

Clicked next page button to navigate to next set of events
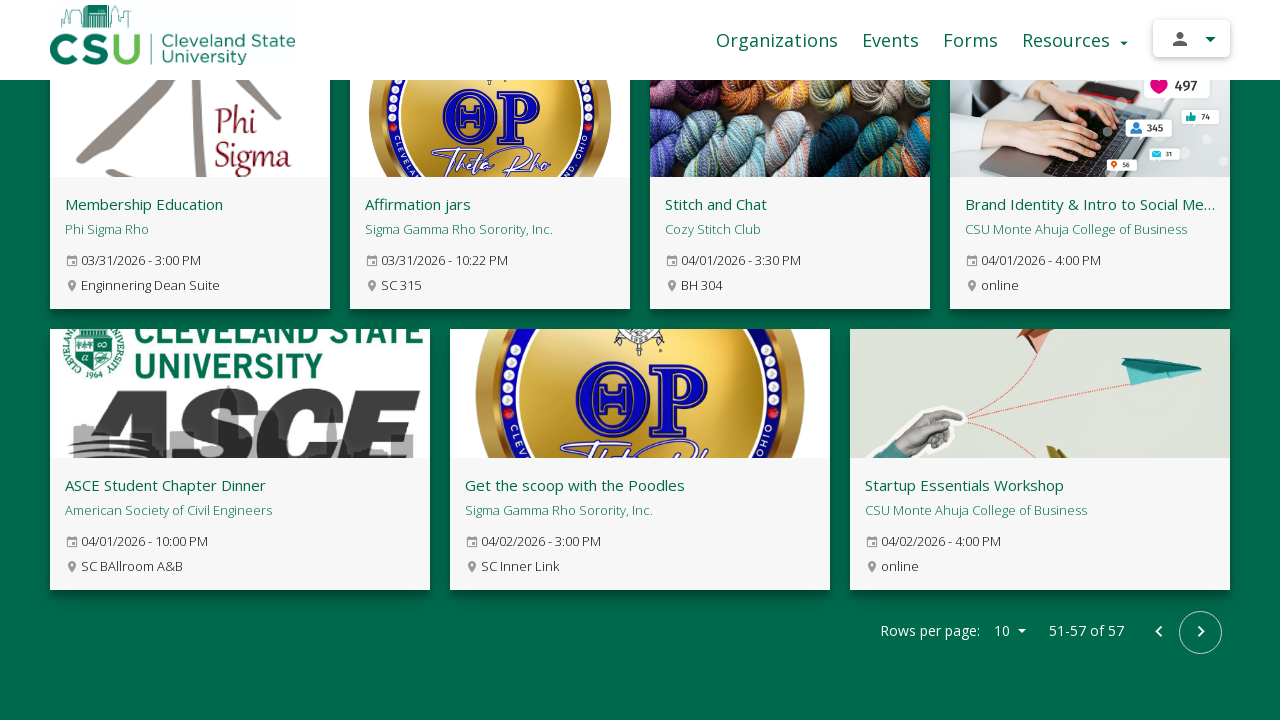

Waited 3 seconds for next page to load
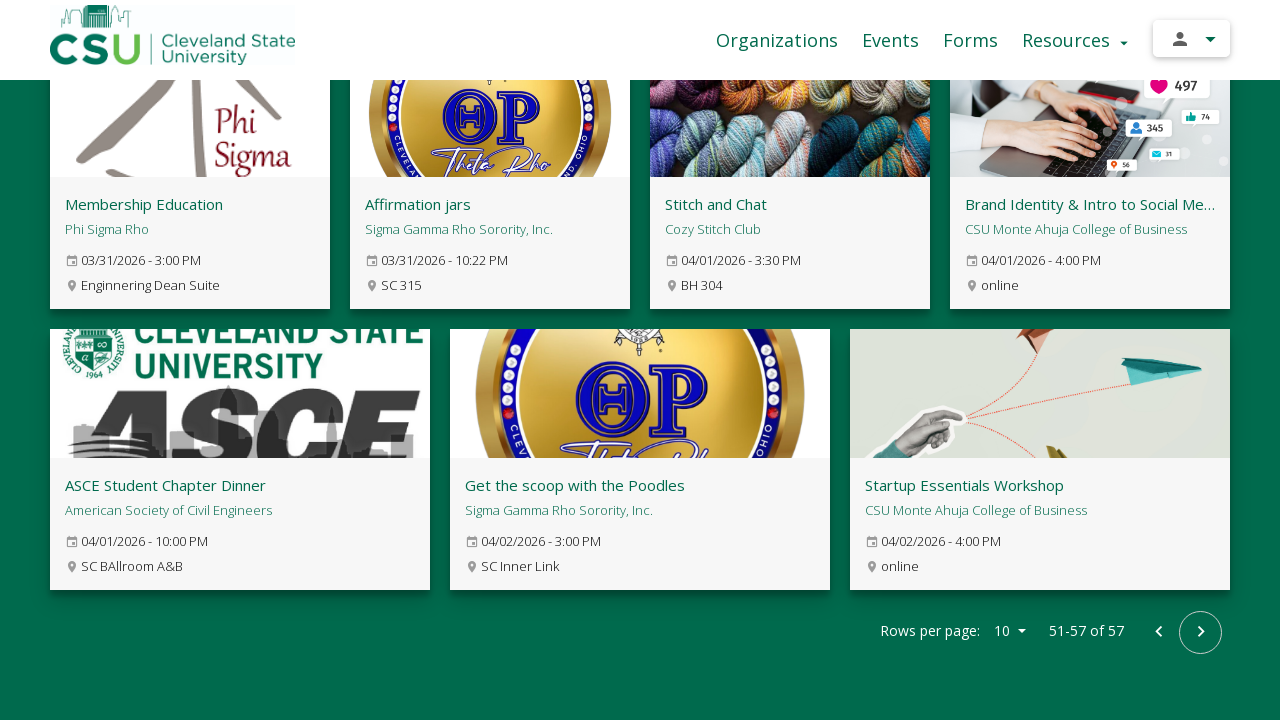

Event cards on current page are loaded and visible
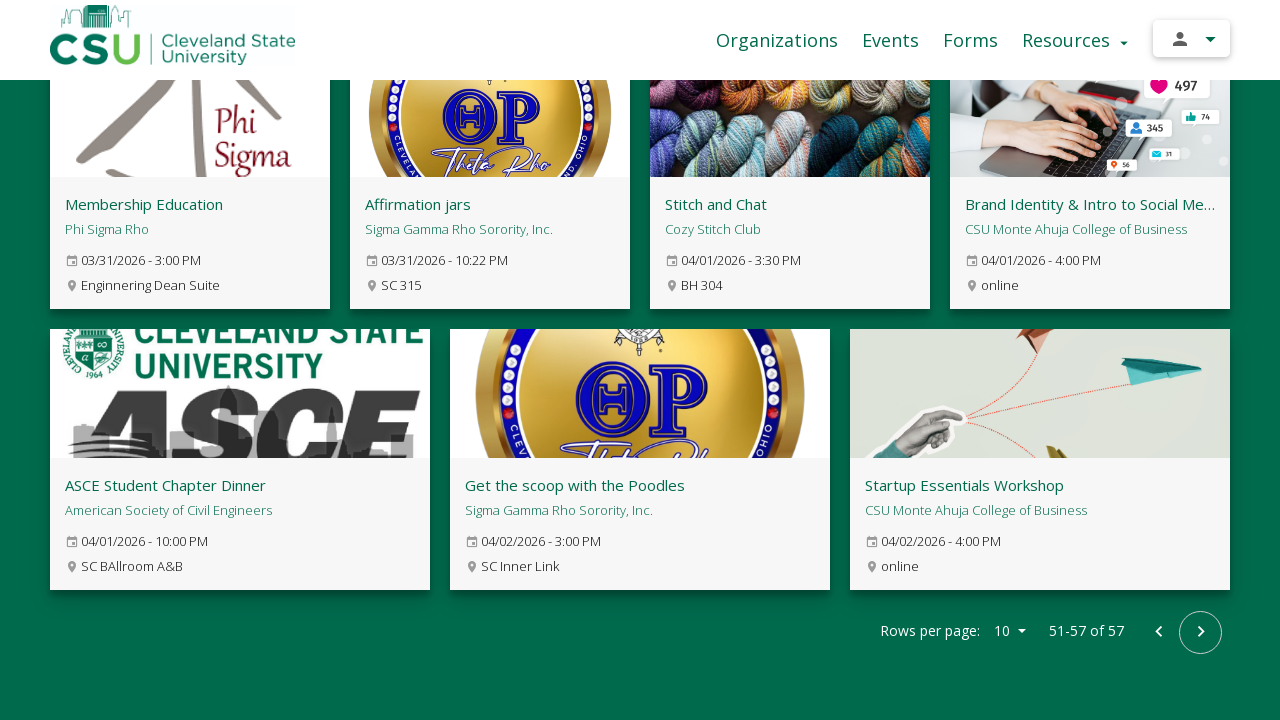

Checked for next page button
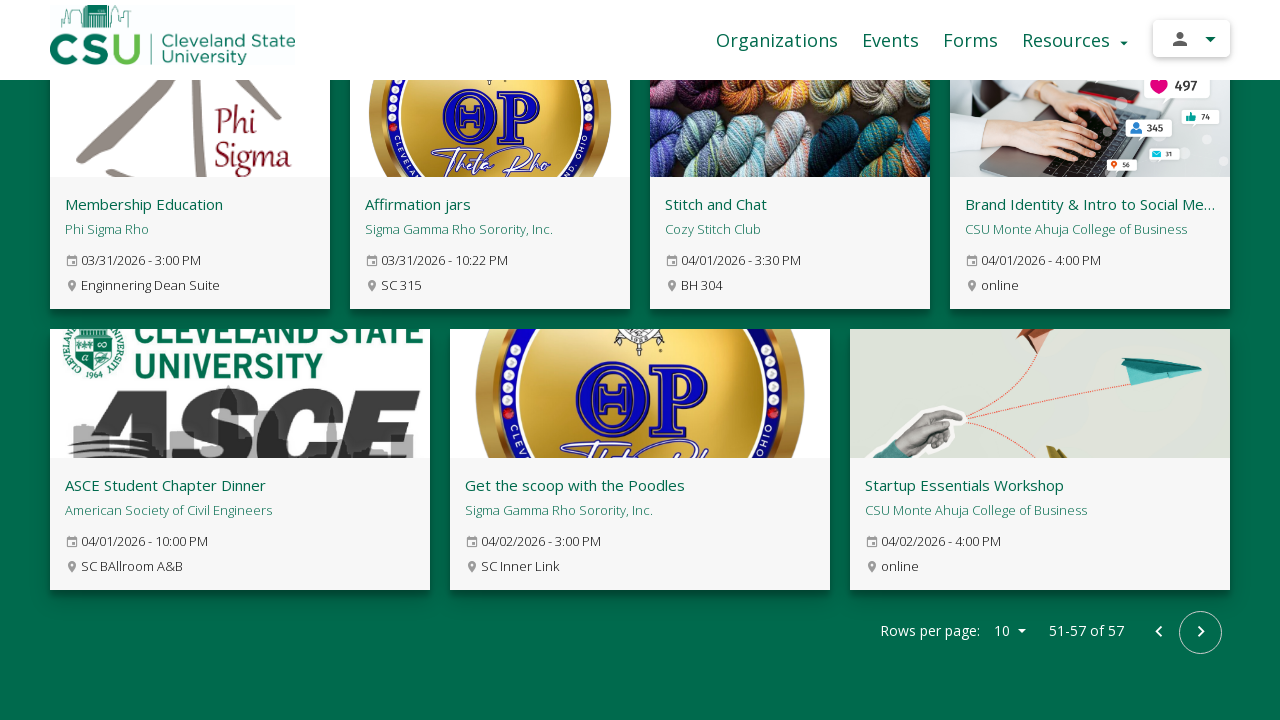

Next page button not found - reached last page of events
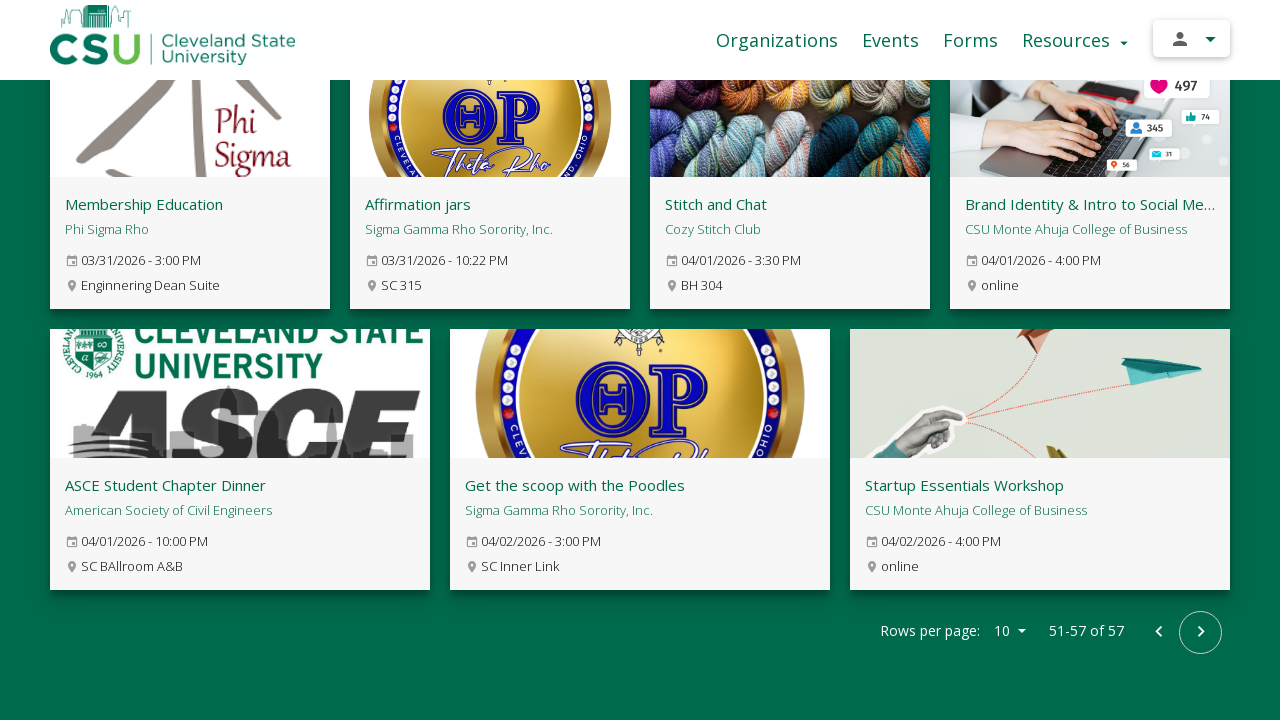

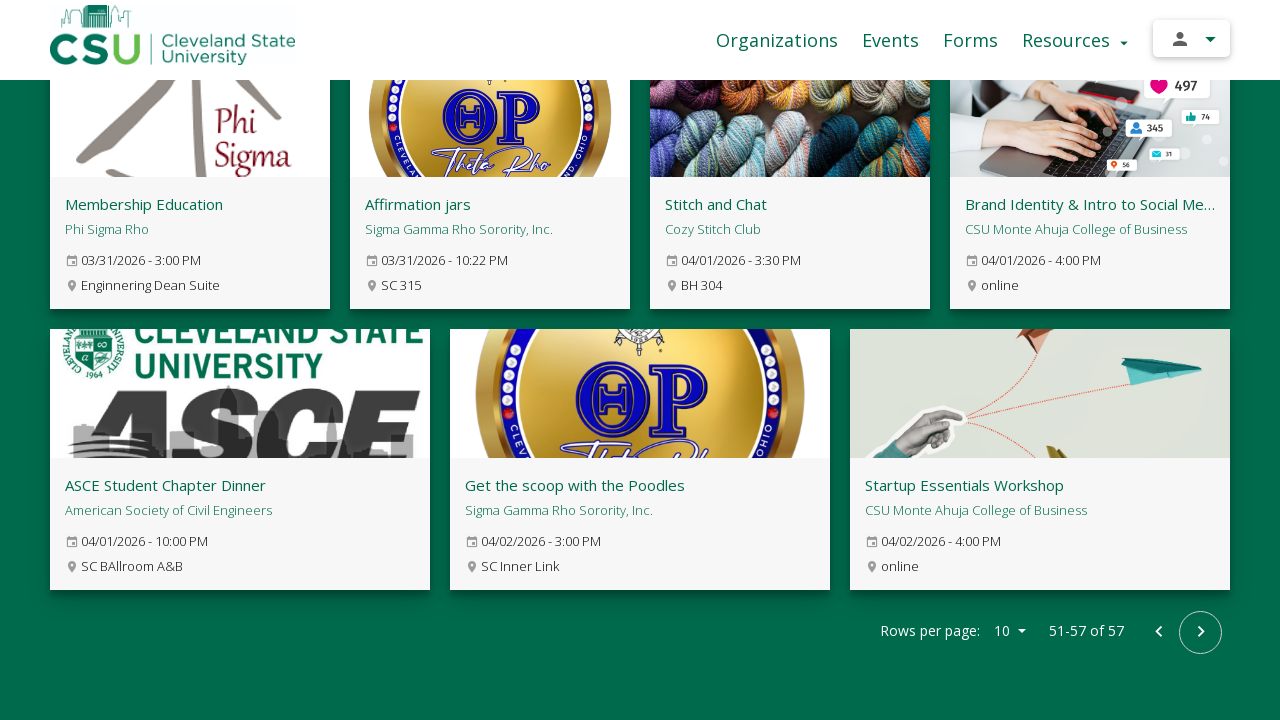